Tests basic browser navigation commands by navigating to a store page, then going back, forward, and refreshing the page

Starting URL: https://store.mirantis.com/

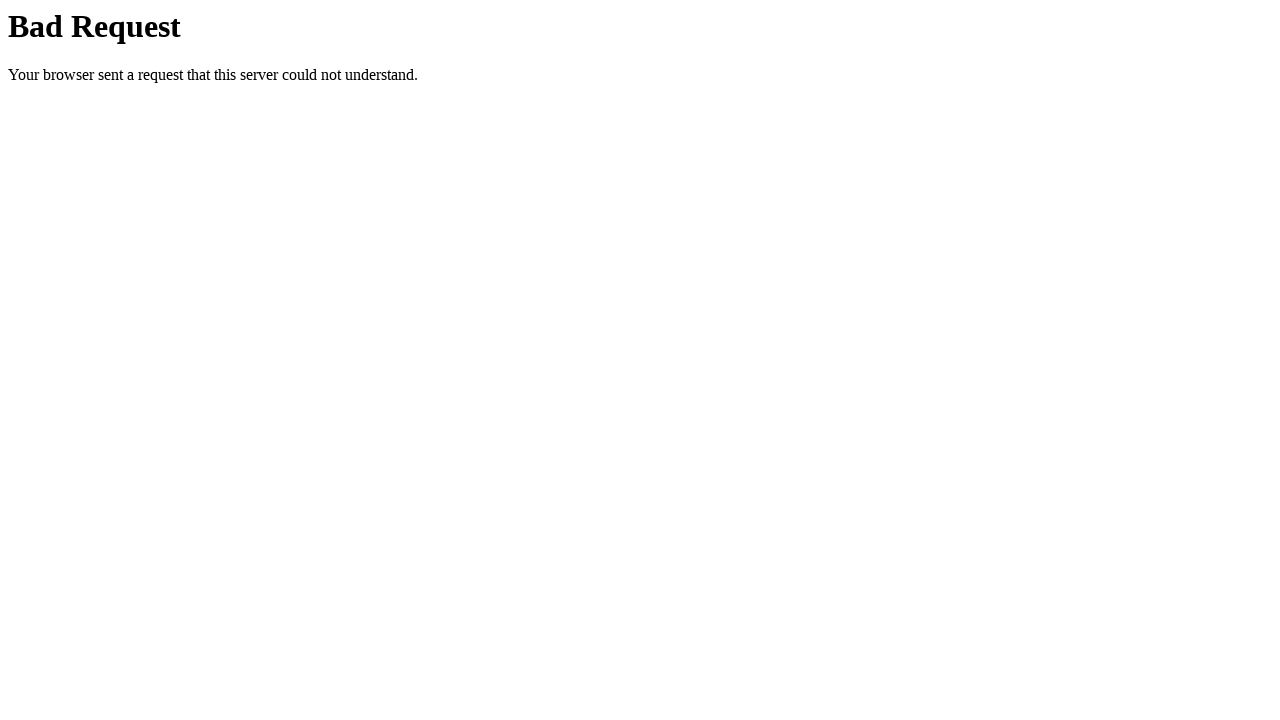

Navigated to Mirantis store homepage
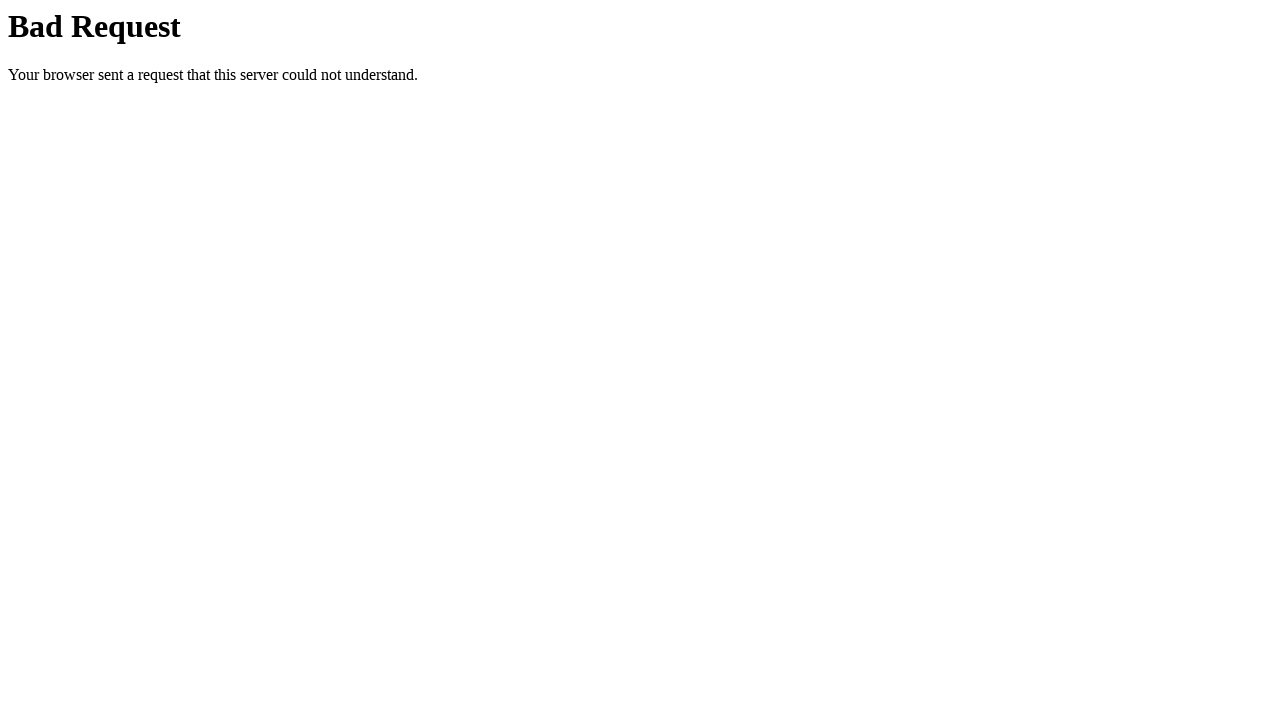

Navigated back in browser history
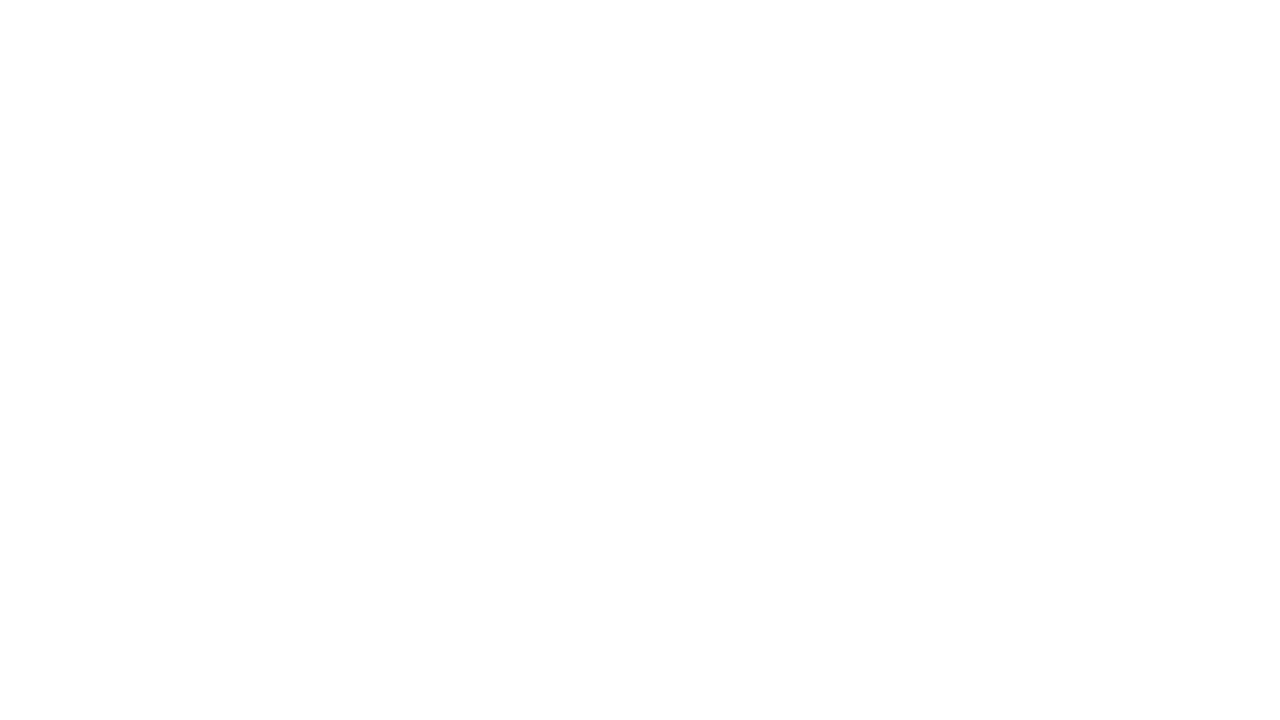

Navigated forward in browser history
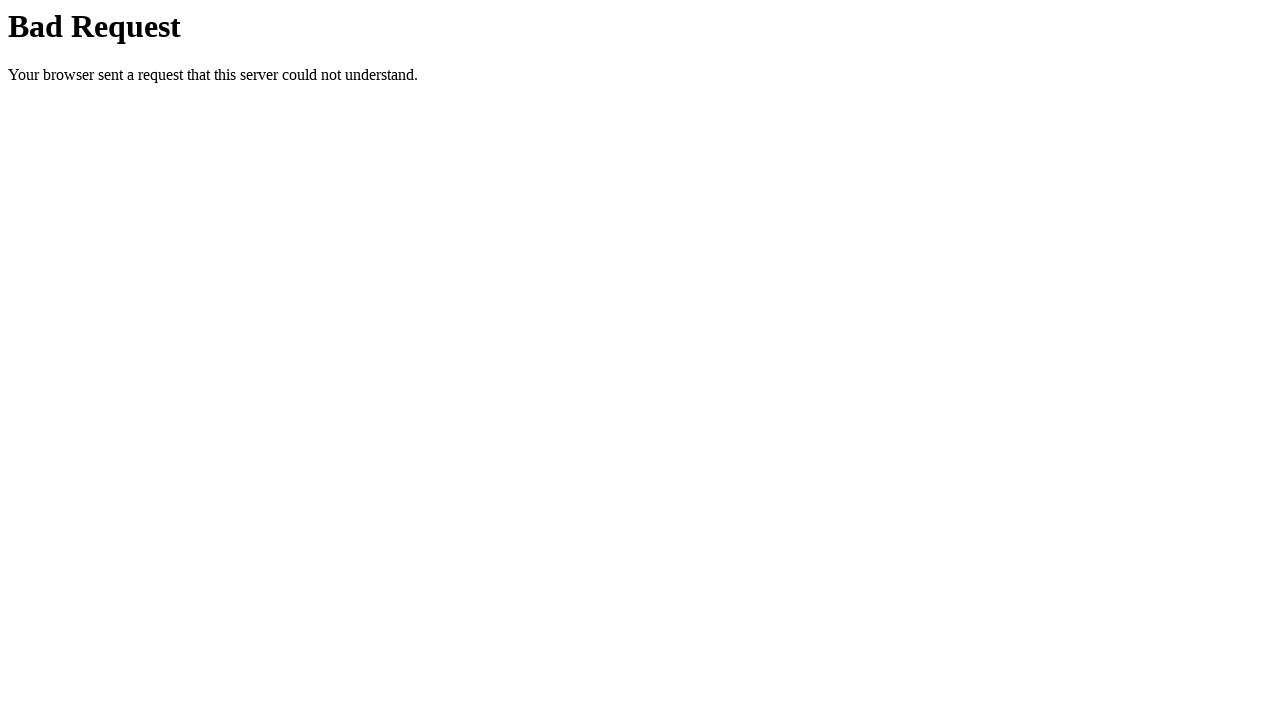

Refreshed the page
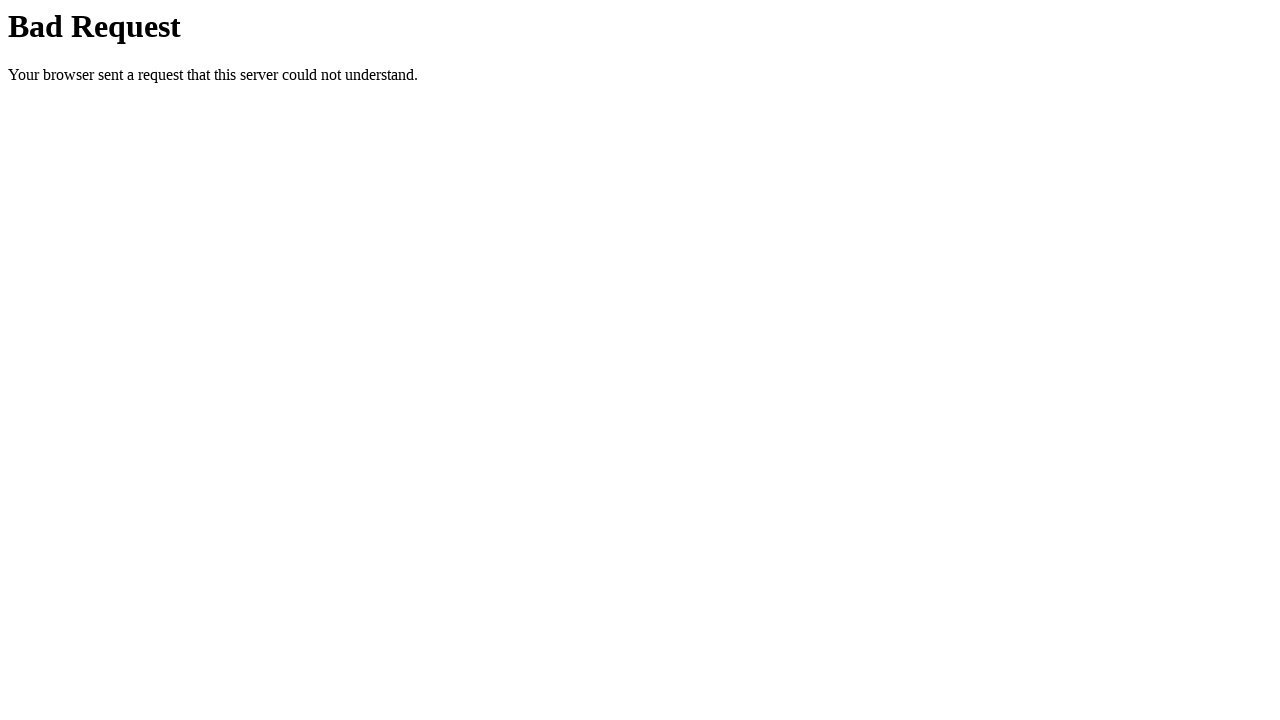

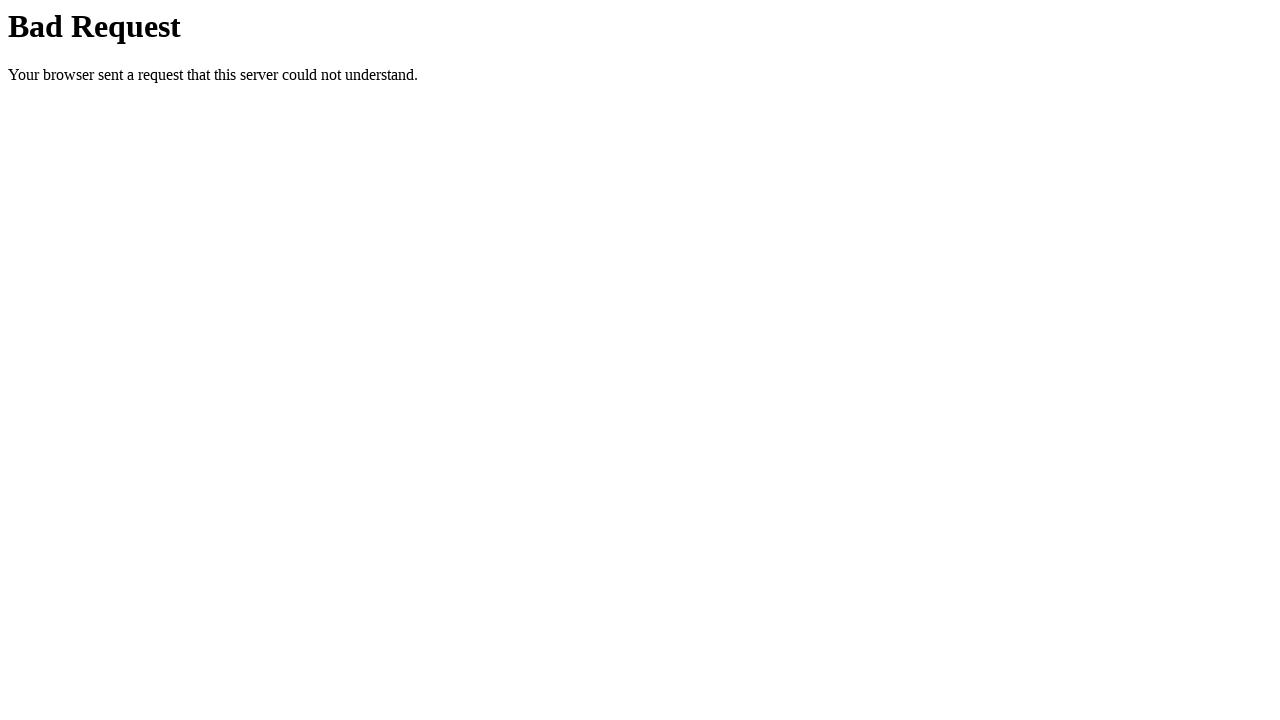